Tests user registration by filling out the registration form with unique credentials and verifying the welcome message is displayed upon successful registration

Starting URL: https://parabank.parasoft.com/parabank/index.htm

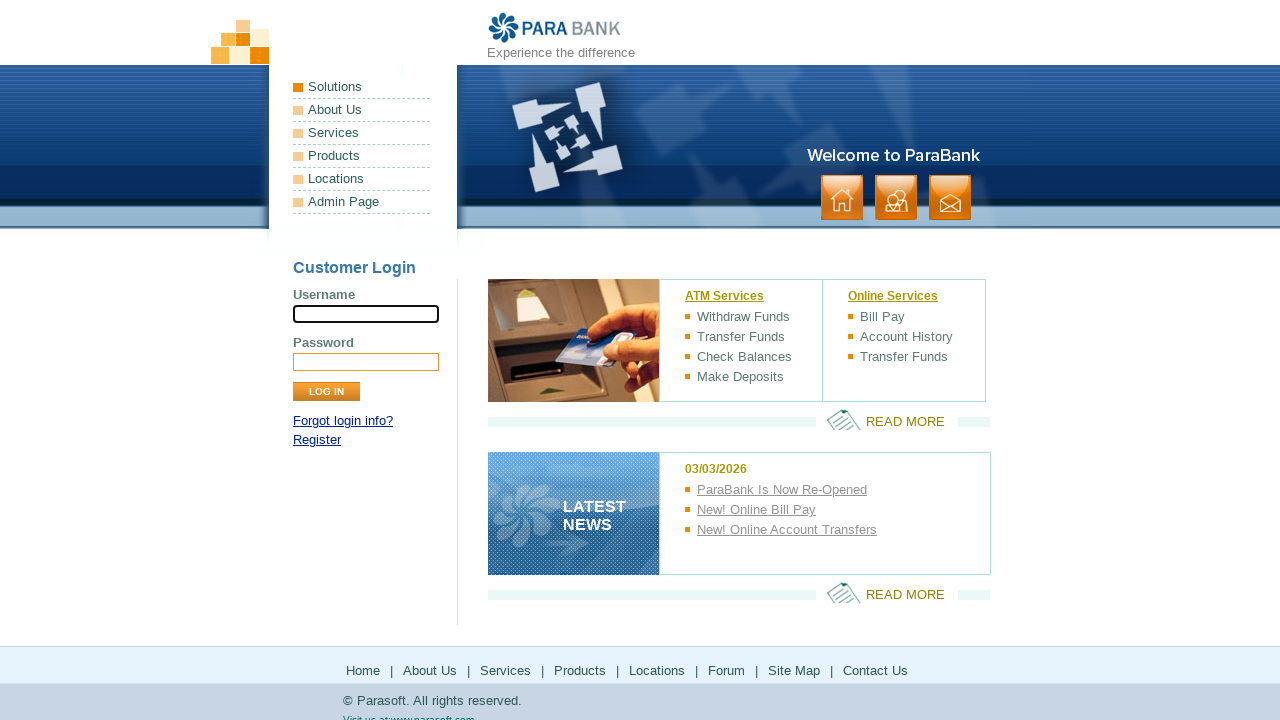

Clicked on Register link at (317, 440) on a[href*='register']
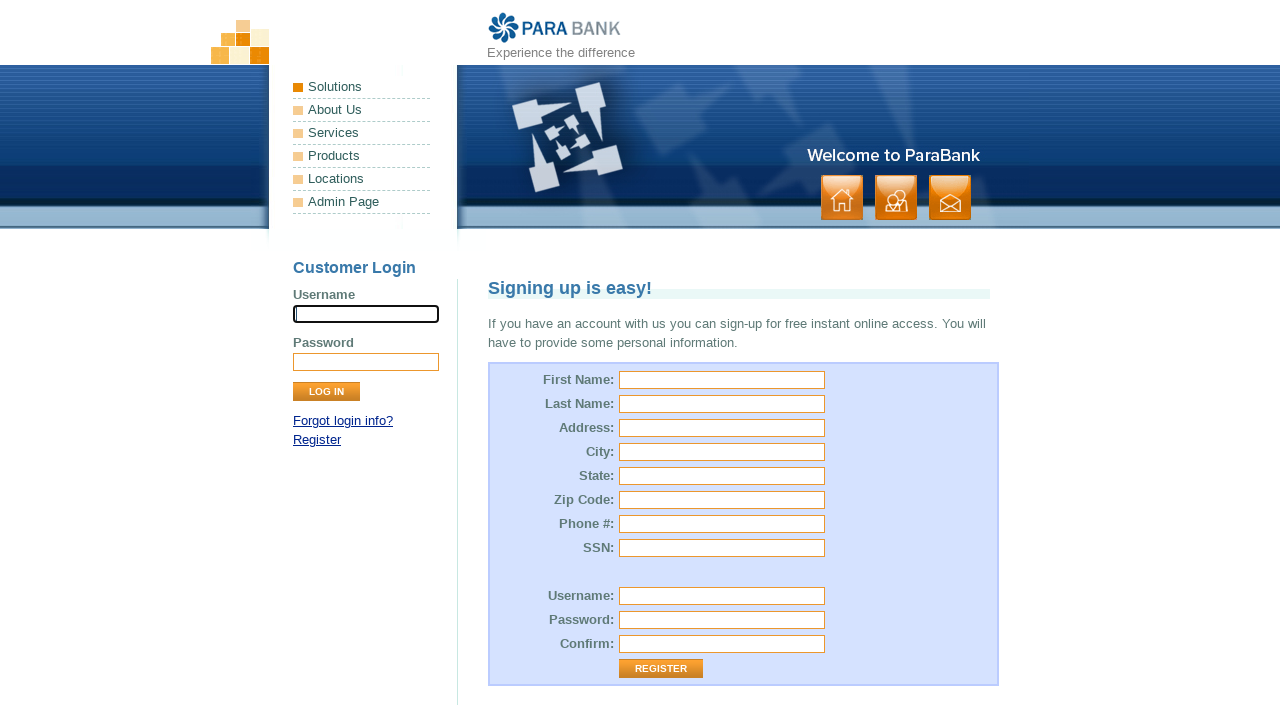

Registration form loaded
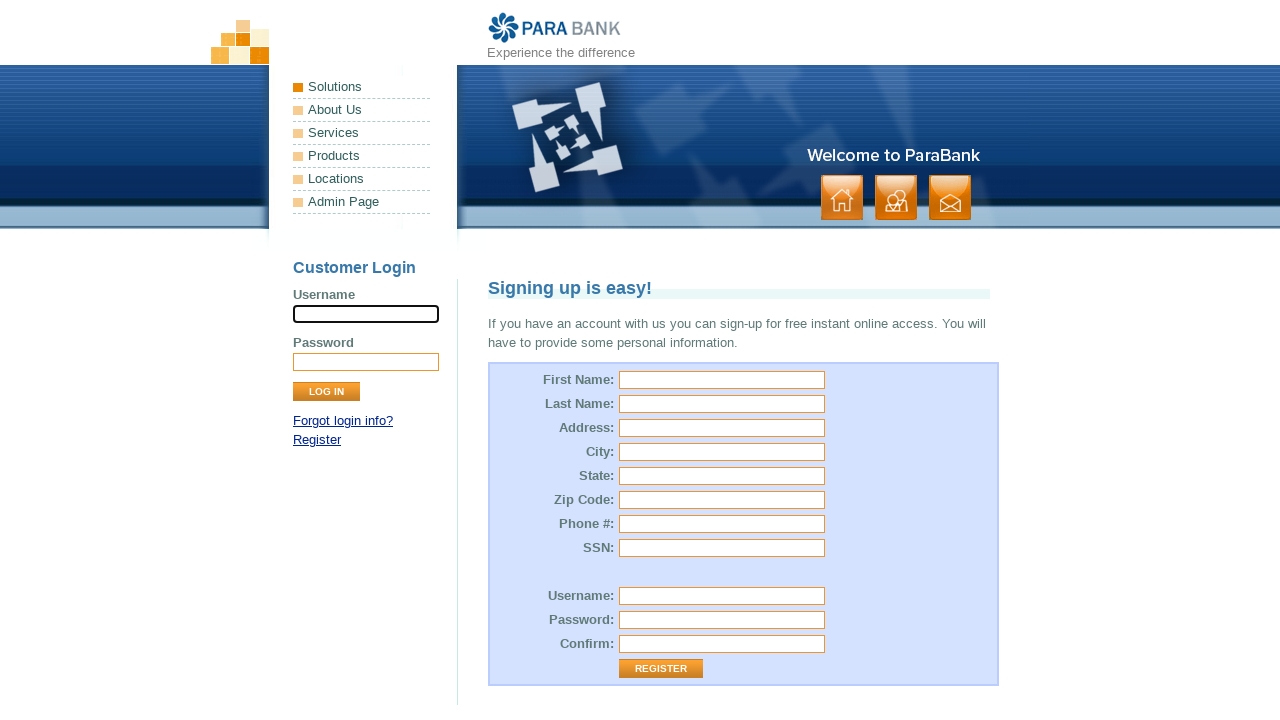

Filled first name as 'John' on input[name='customer.firstName']
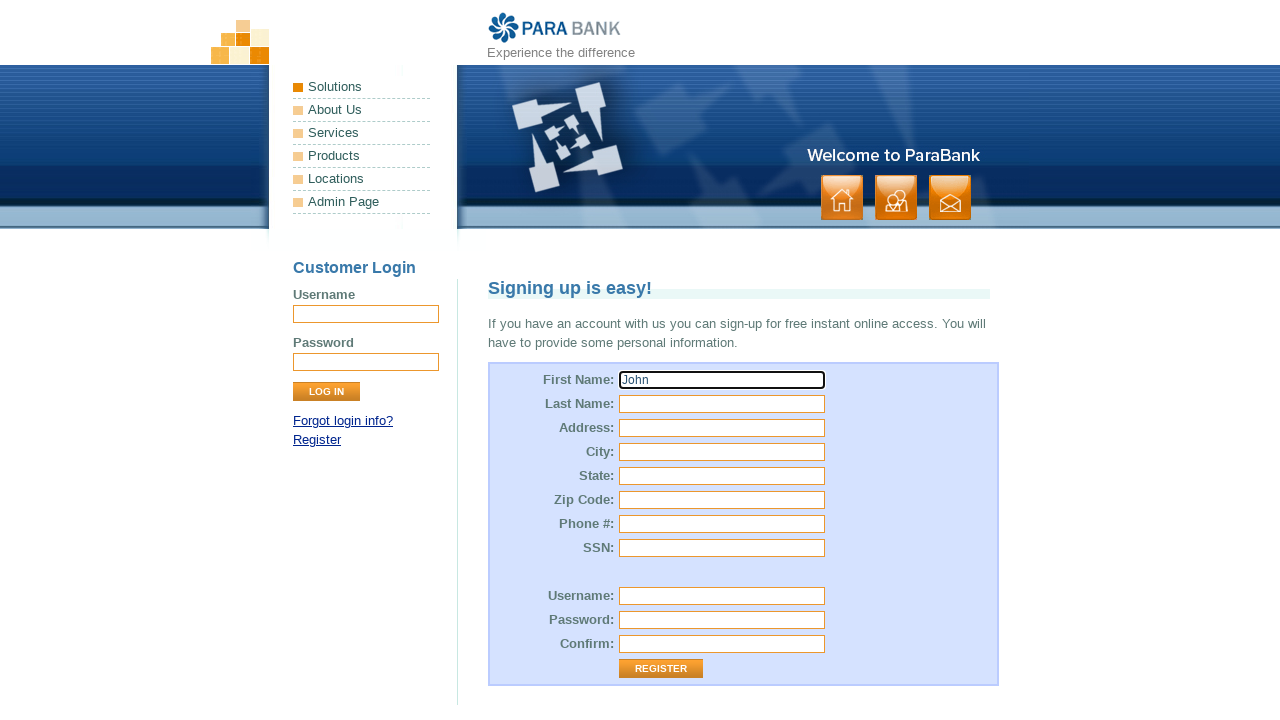

Filled last name as 'Doe' on input[name='customer.lastName']
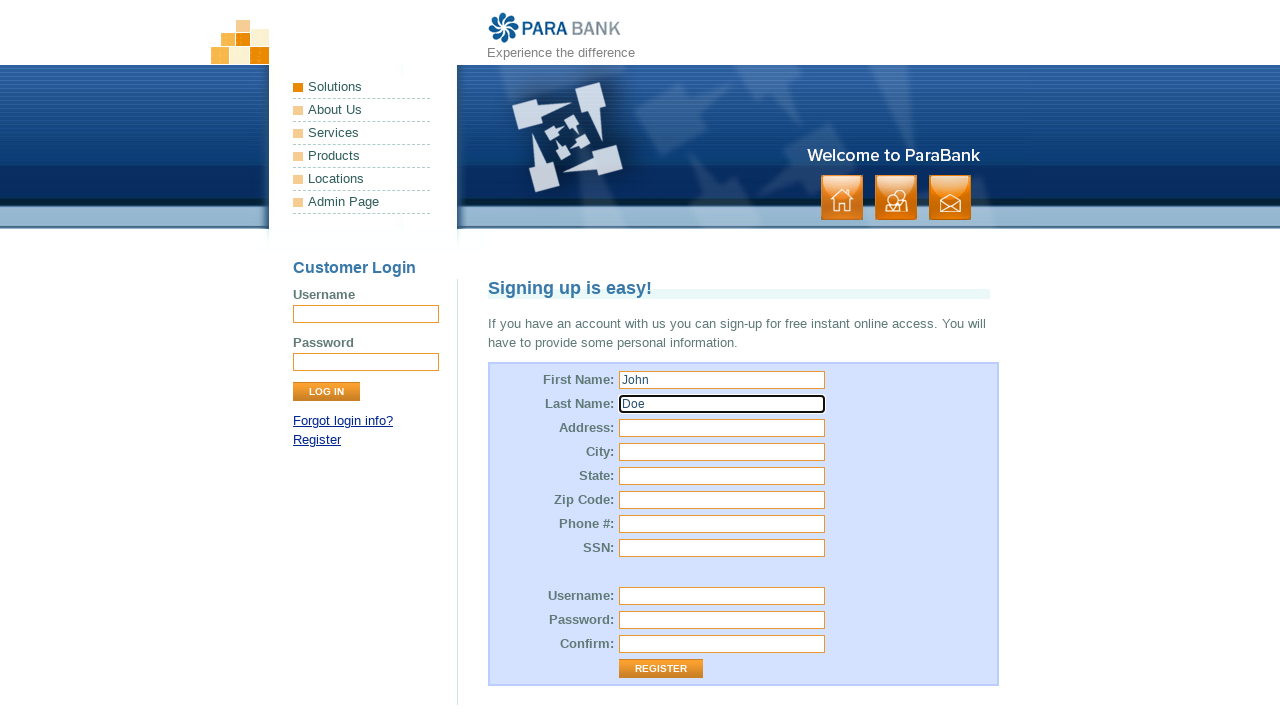

Filled street address as '123 Test Street' on input[name='customer.address.street']
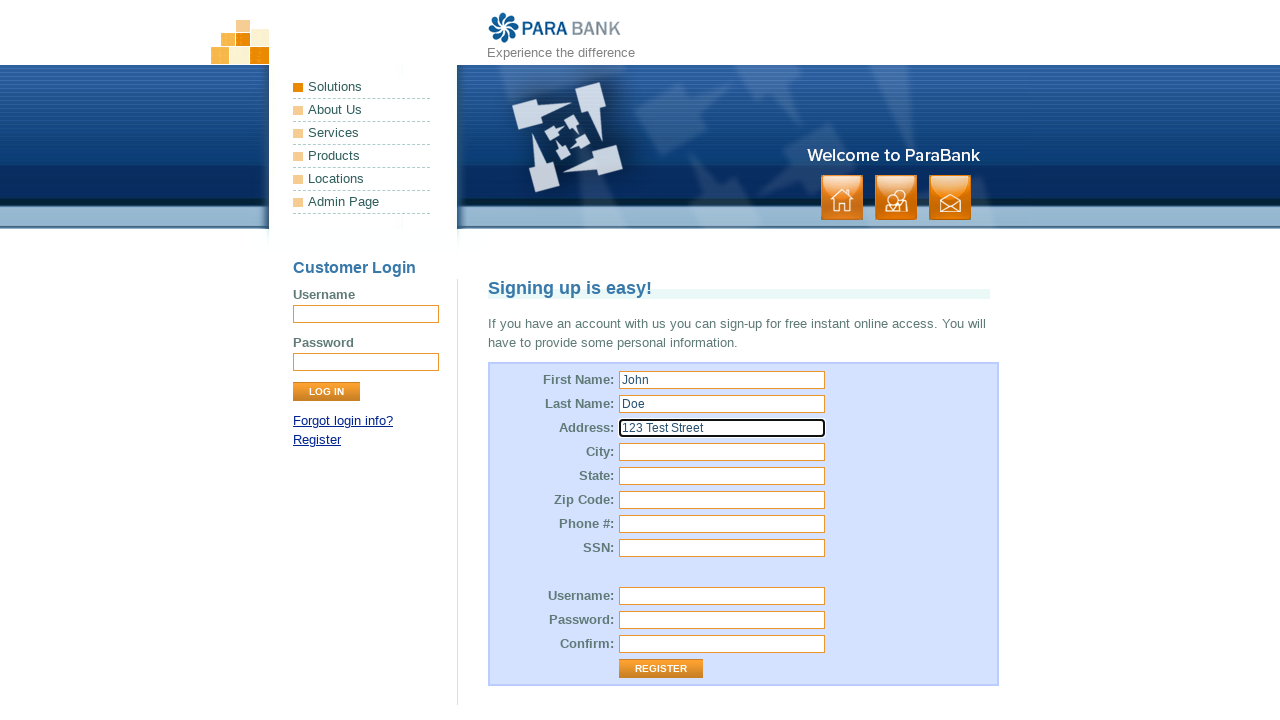

Filled city as 'Testville' on input[name='customer.address.city']
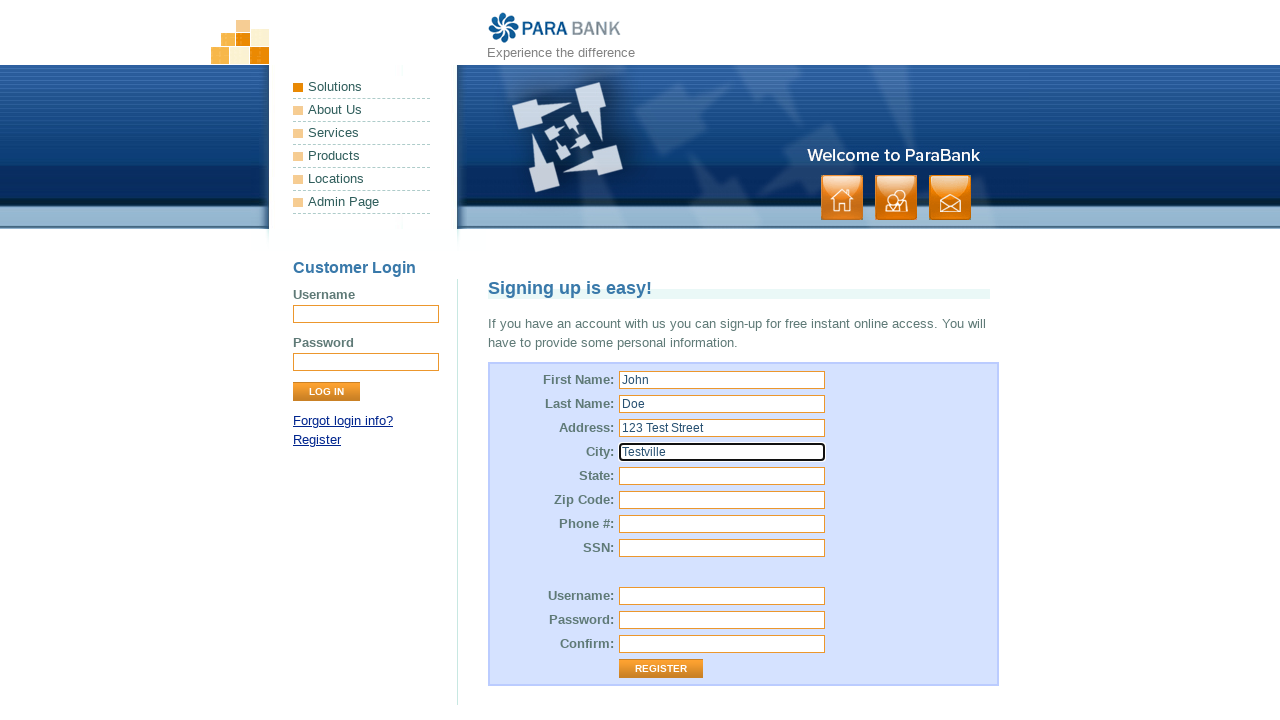

Filled state as 'CA' on input[name='customer.address.state']
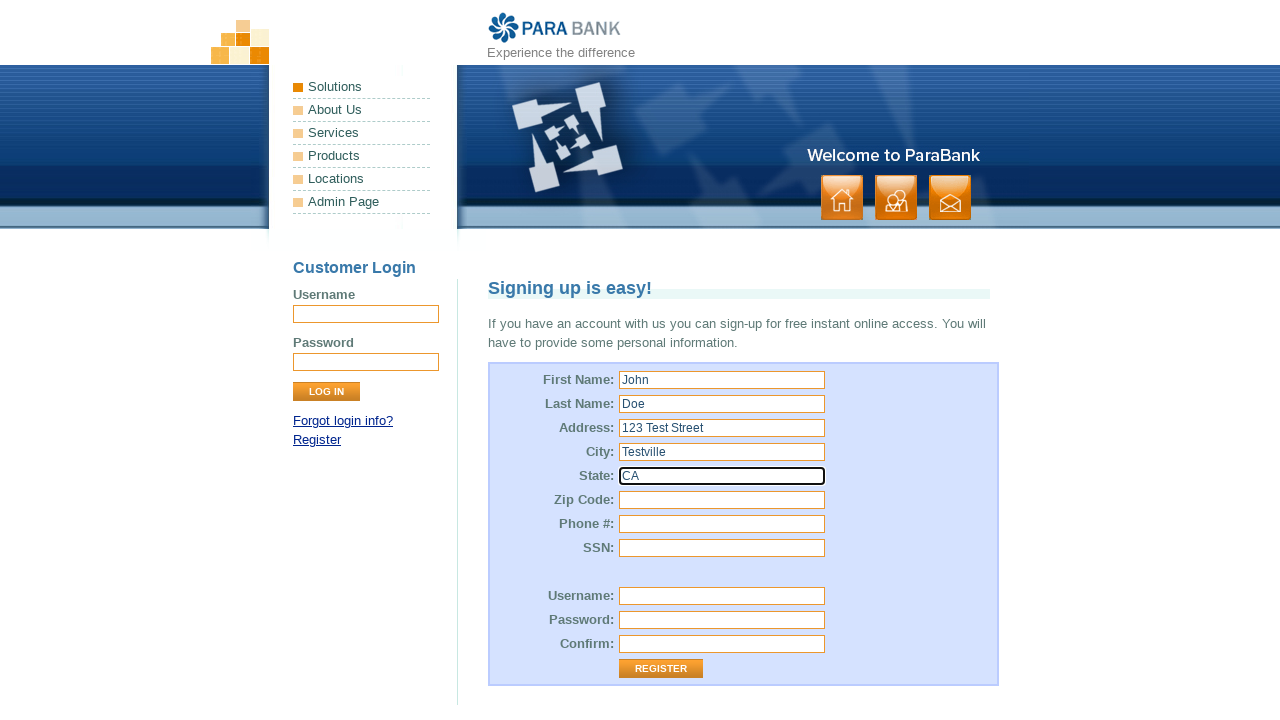

Filled zip code as '90210' on input[name='customer.address.zipCode']
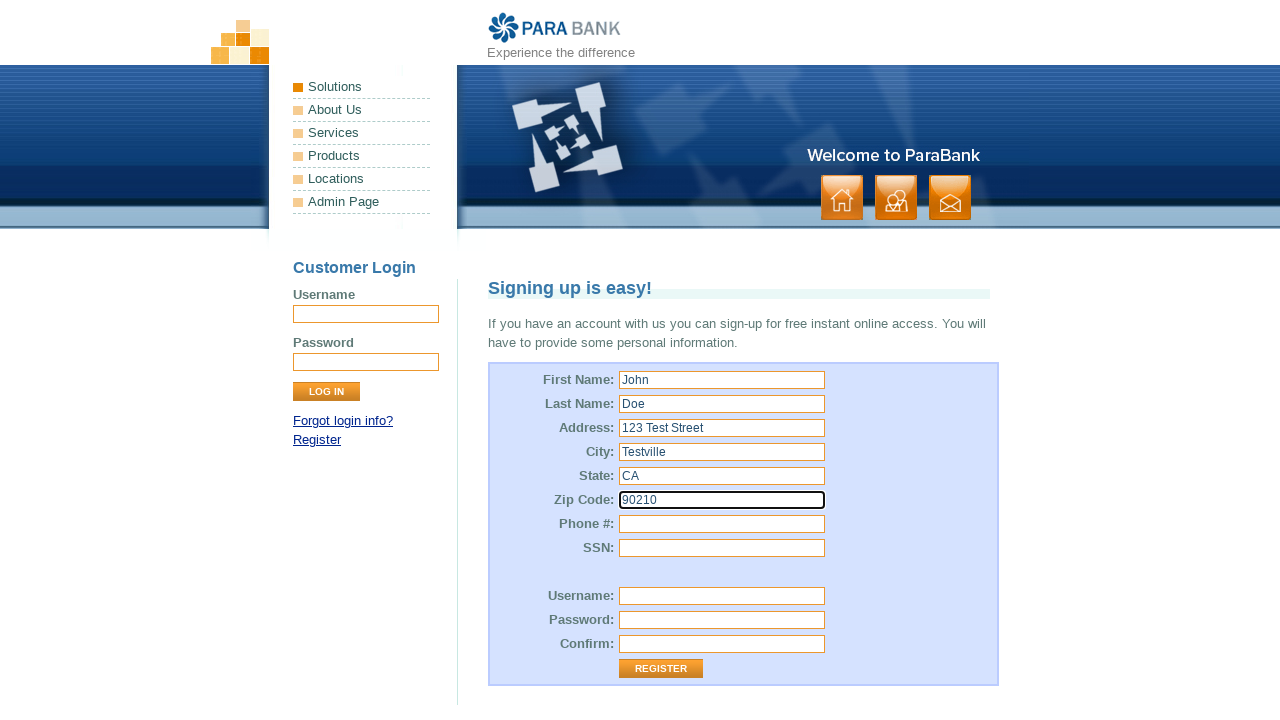

Filled phone number as '5551234567' on input[name='customer.phoneNumber']
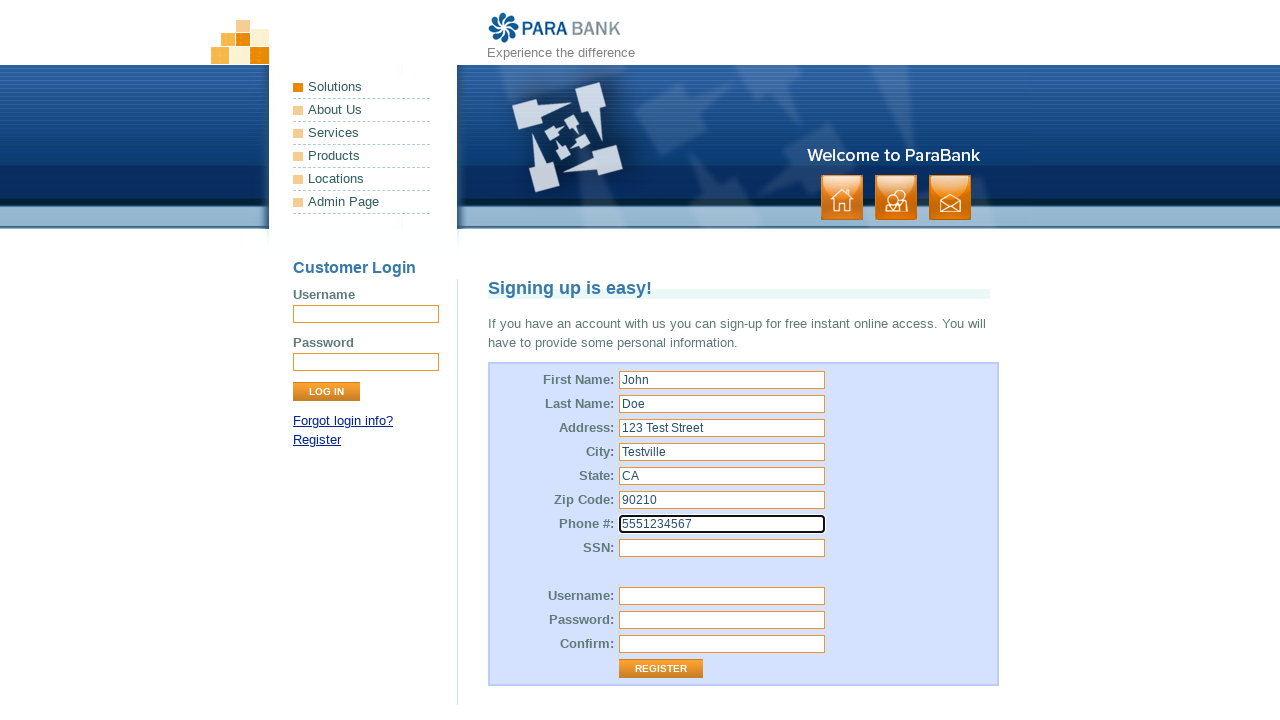

Filled SSN as '123456789' on input[name='customer.ssn']
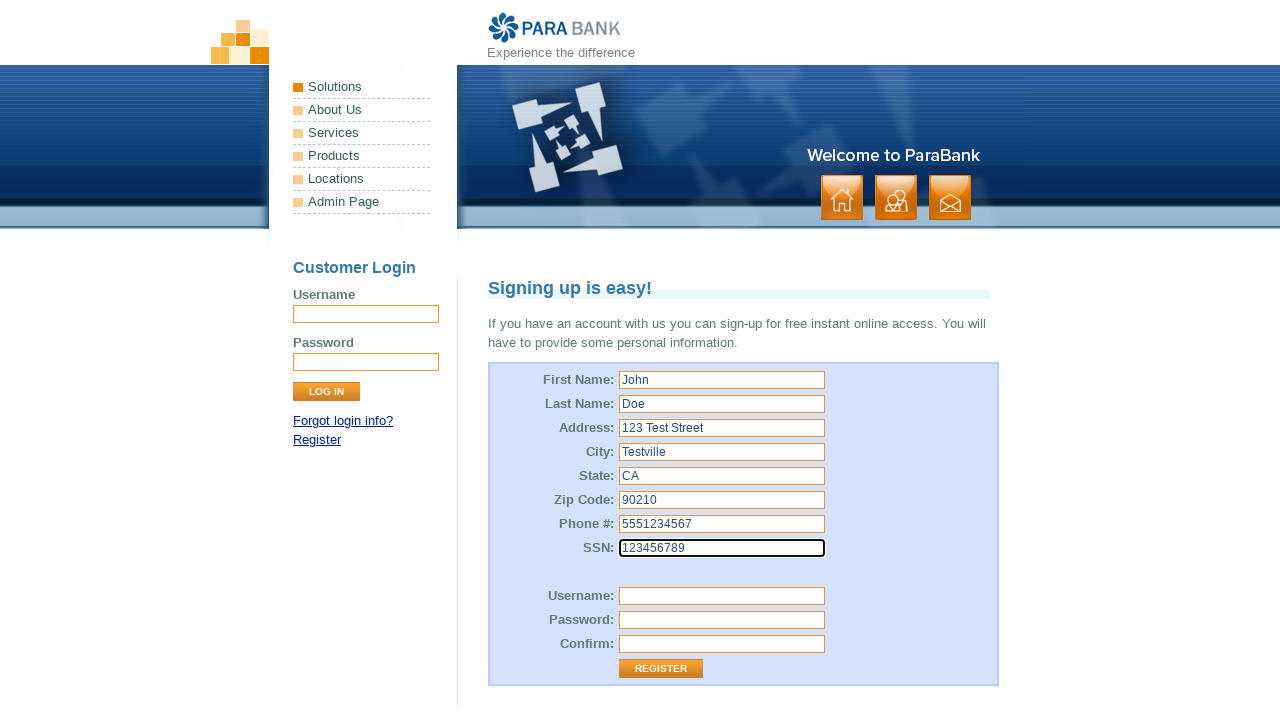

Filled username as 'testuser_gim8aayq' on input[name='customer.username']
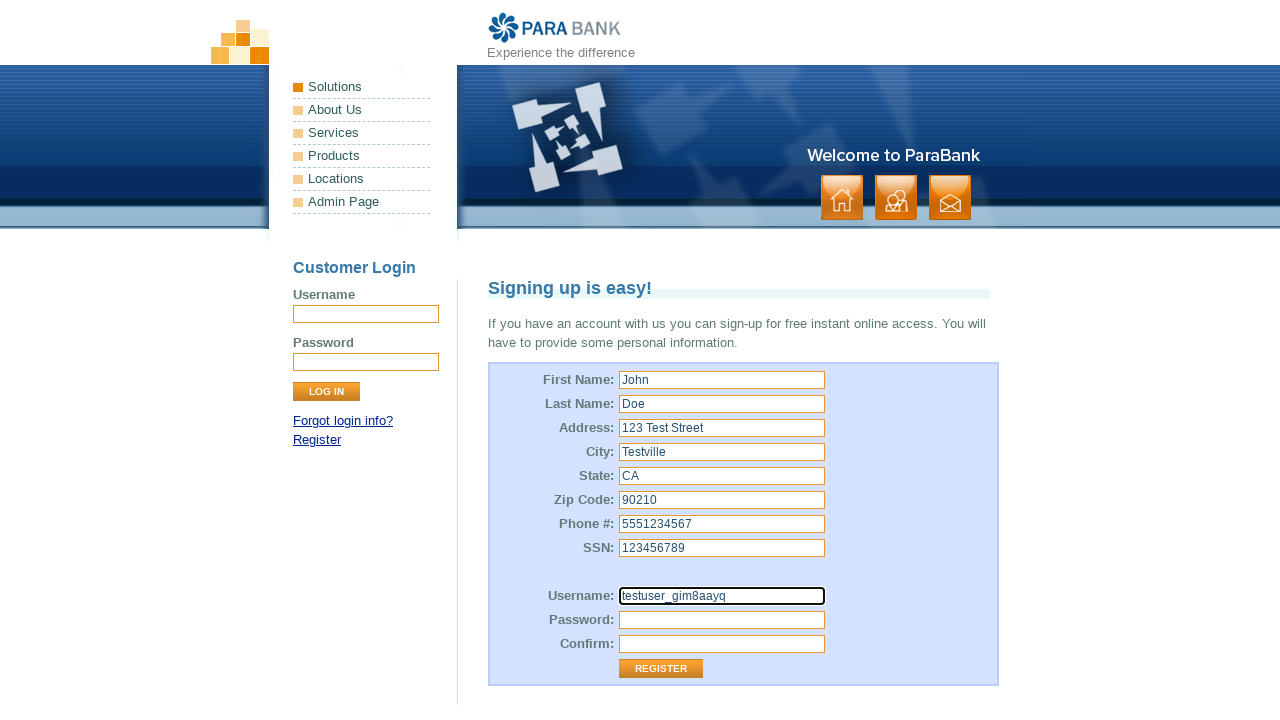

Filled password field on input[name='customer.password']
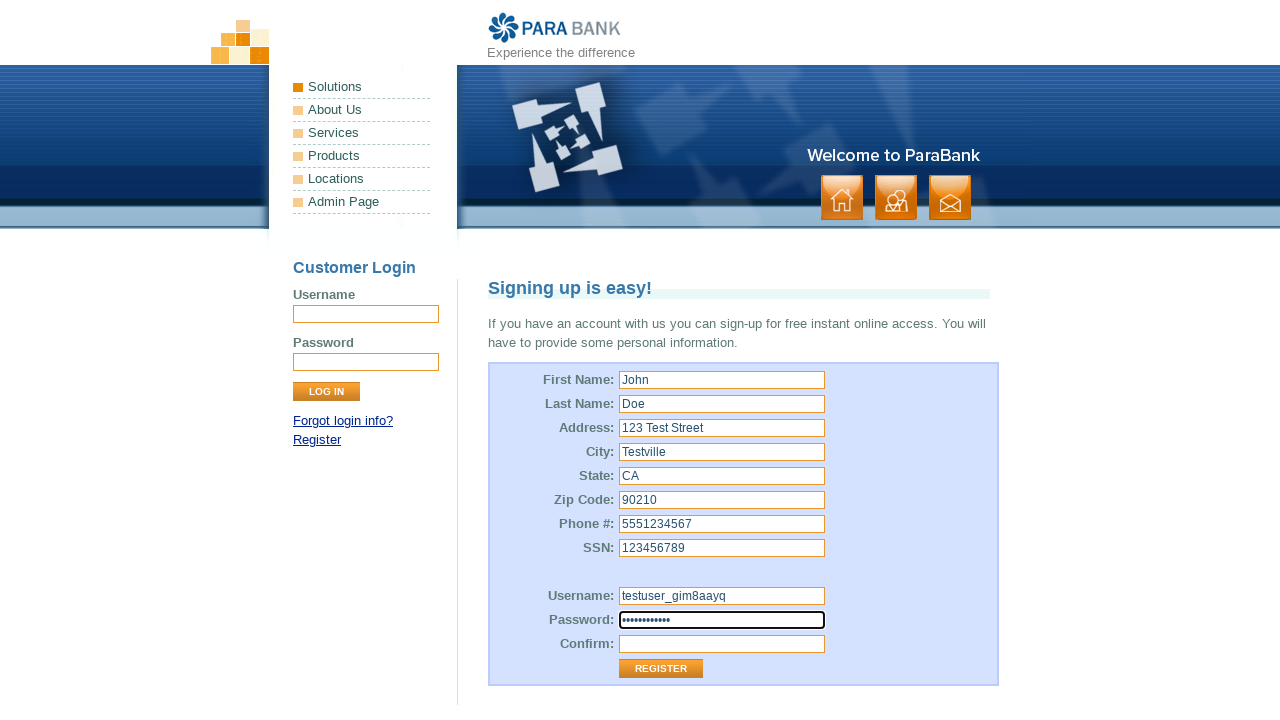

Filled password confirmation field on input[name='repeatedPassword']
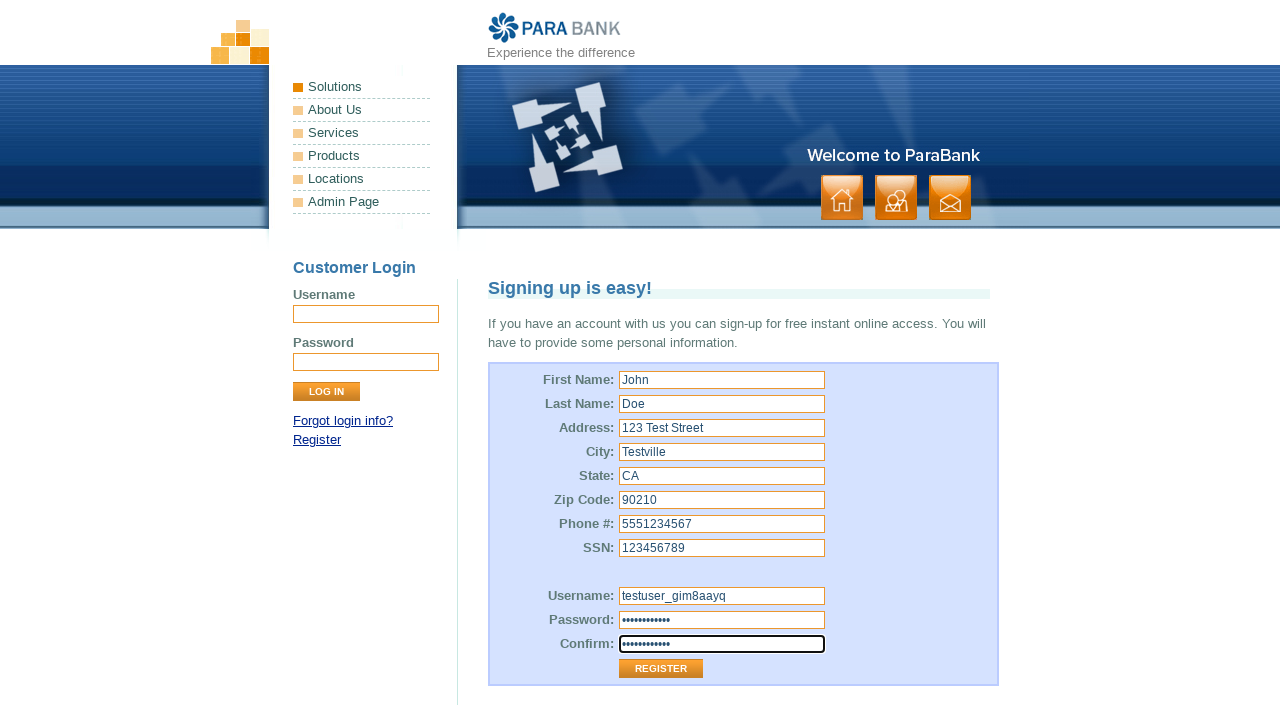

Clicked Register button to submit form at (661, 669) on input[value='Register']
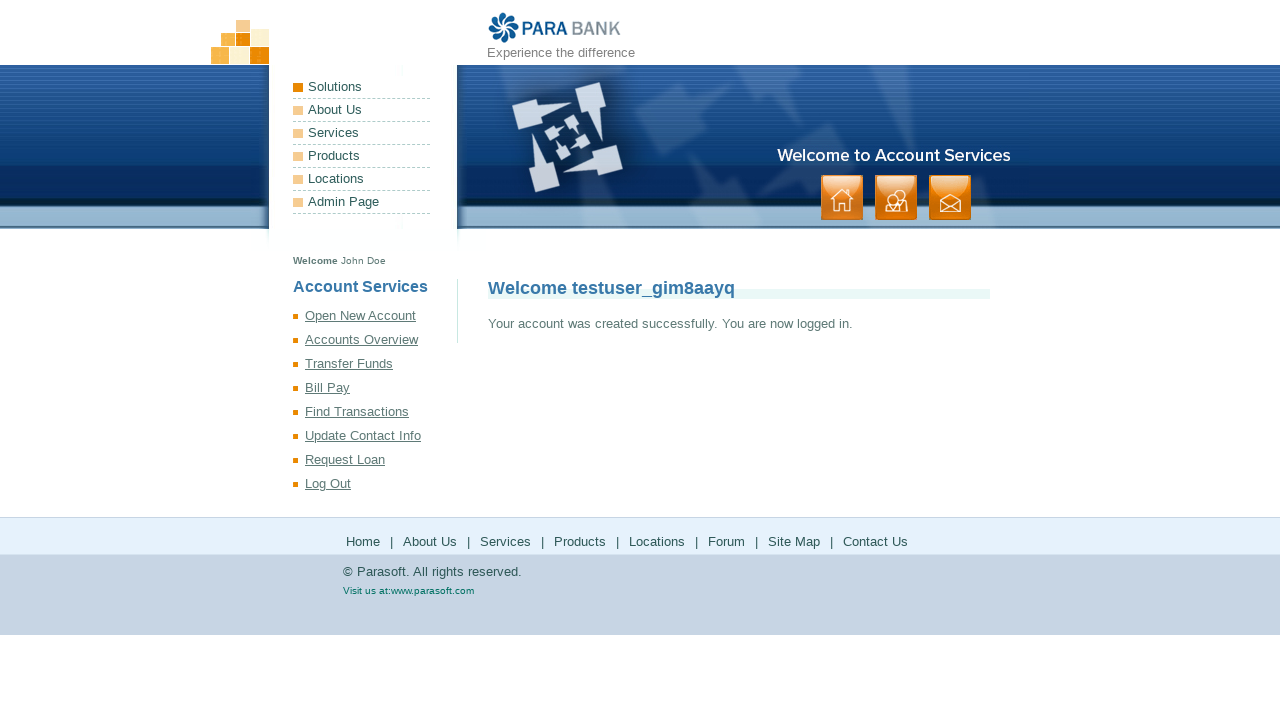

Verified welcome message displayed with username 'testuser_gim8aayq'
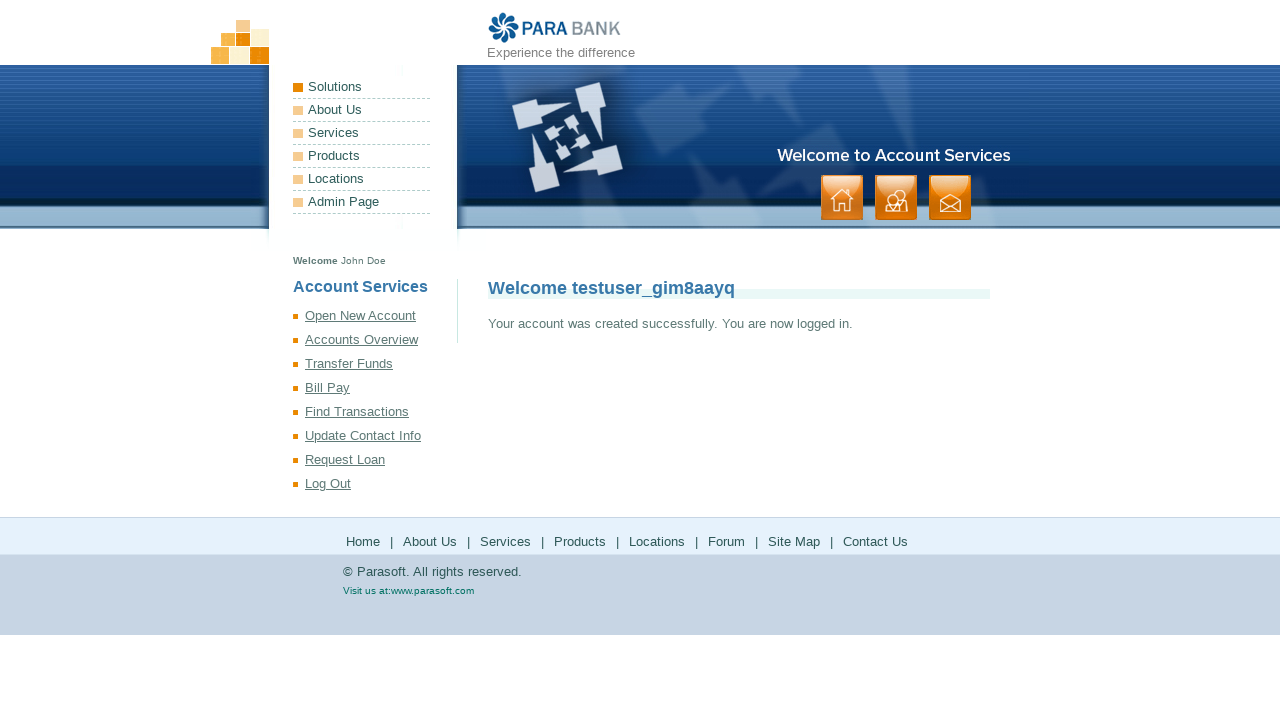

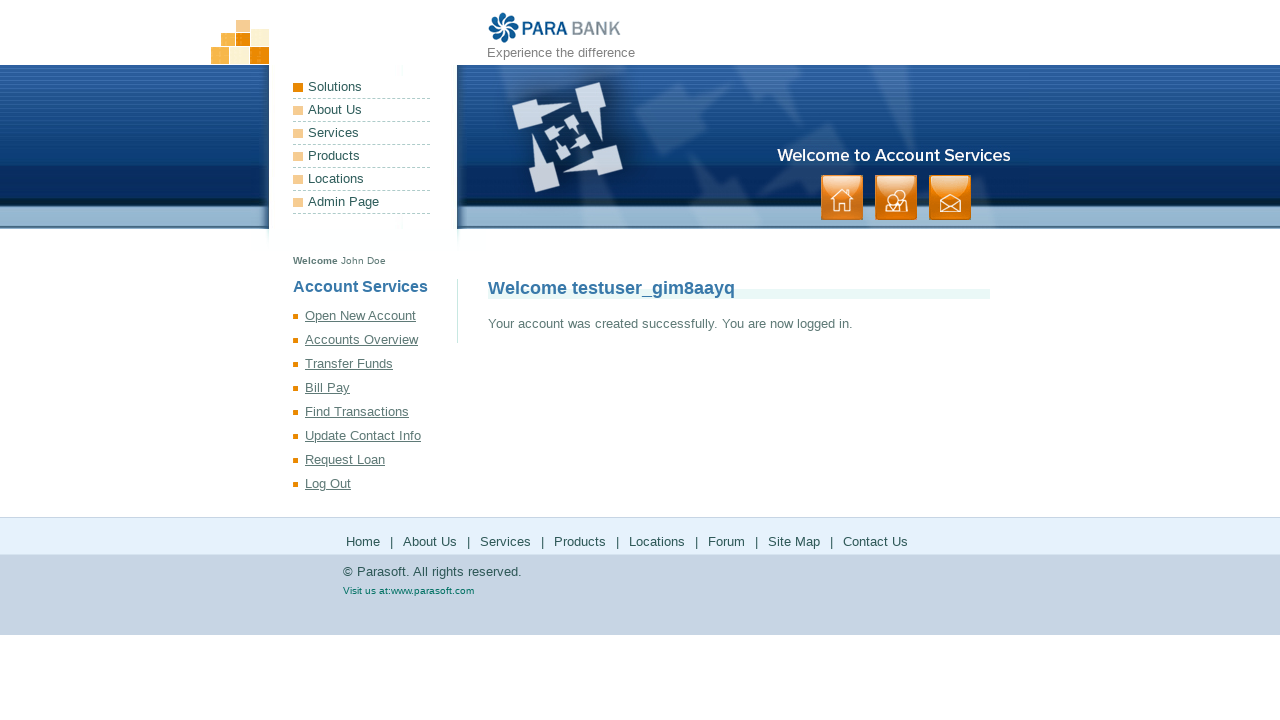